Tests that the counter displays the current number of todo items correctly as items are added.

Starting URL: https://demo.playwright.dev/todomvc

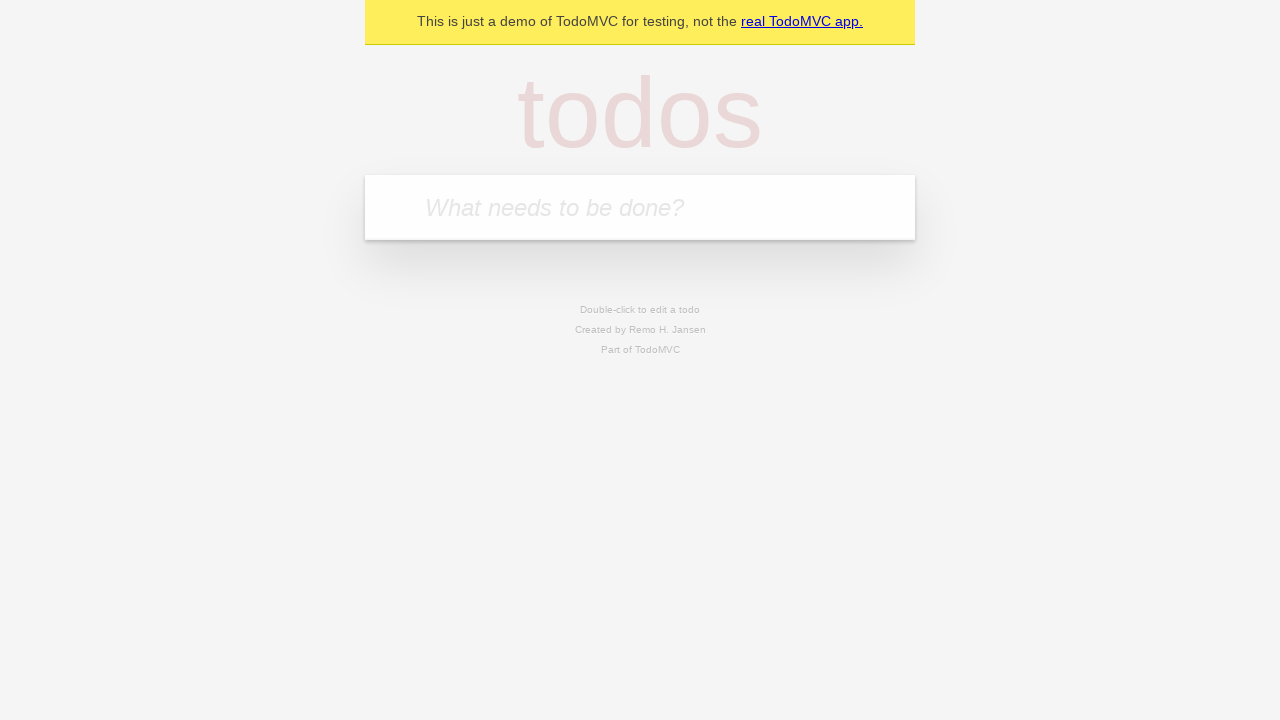

Located the 'What needs to be done?' input field
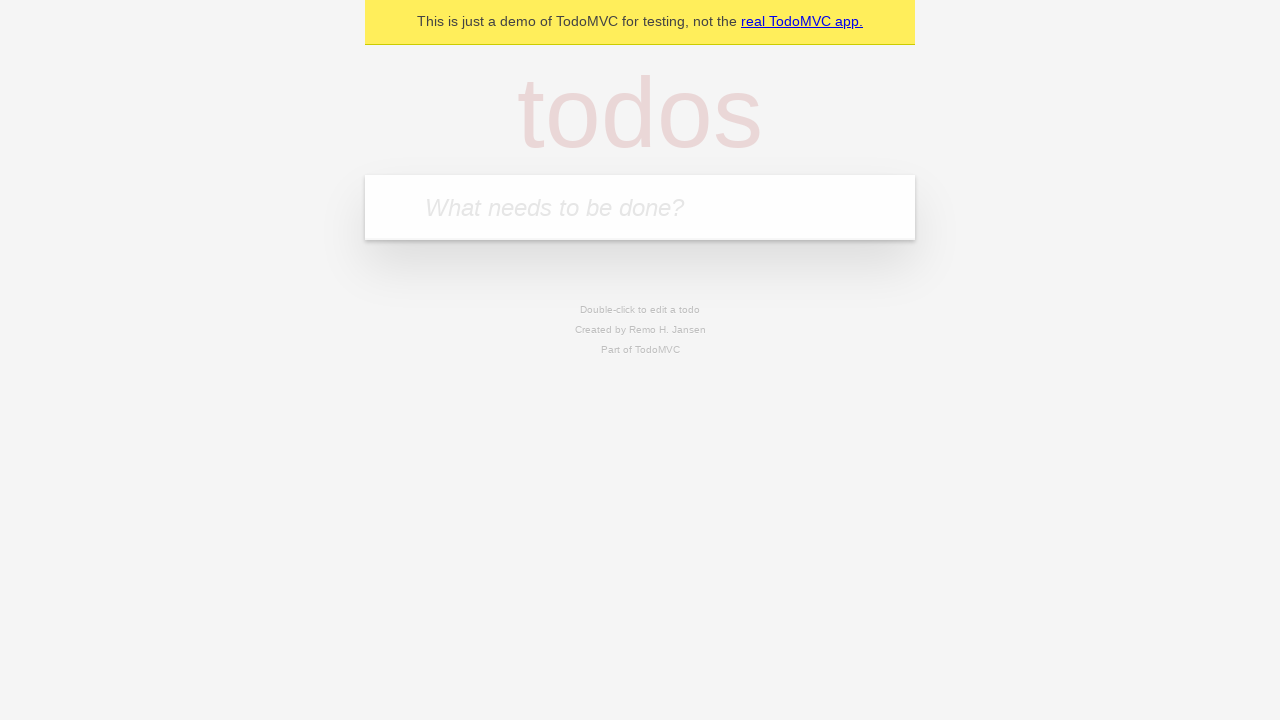

Filled input field with 'buy some cheese' on internal:attr=[placeholder="What needs to be done?"i]
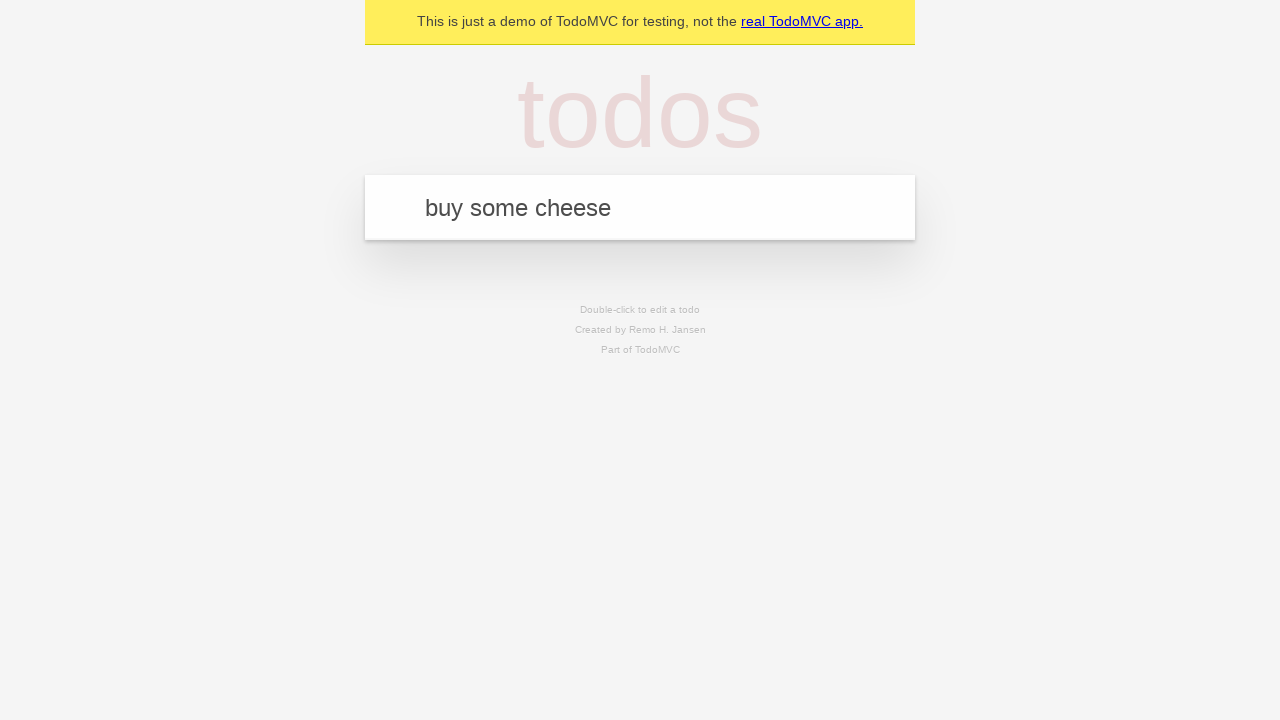

Pressed Enter to create first todo item on internal:attr=[placeholder="What needs to be done?"i]
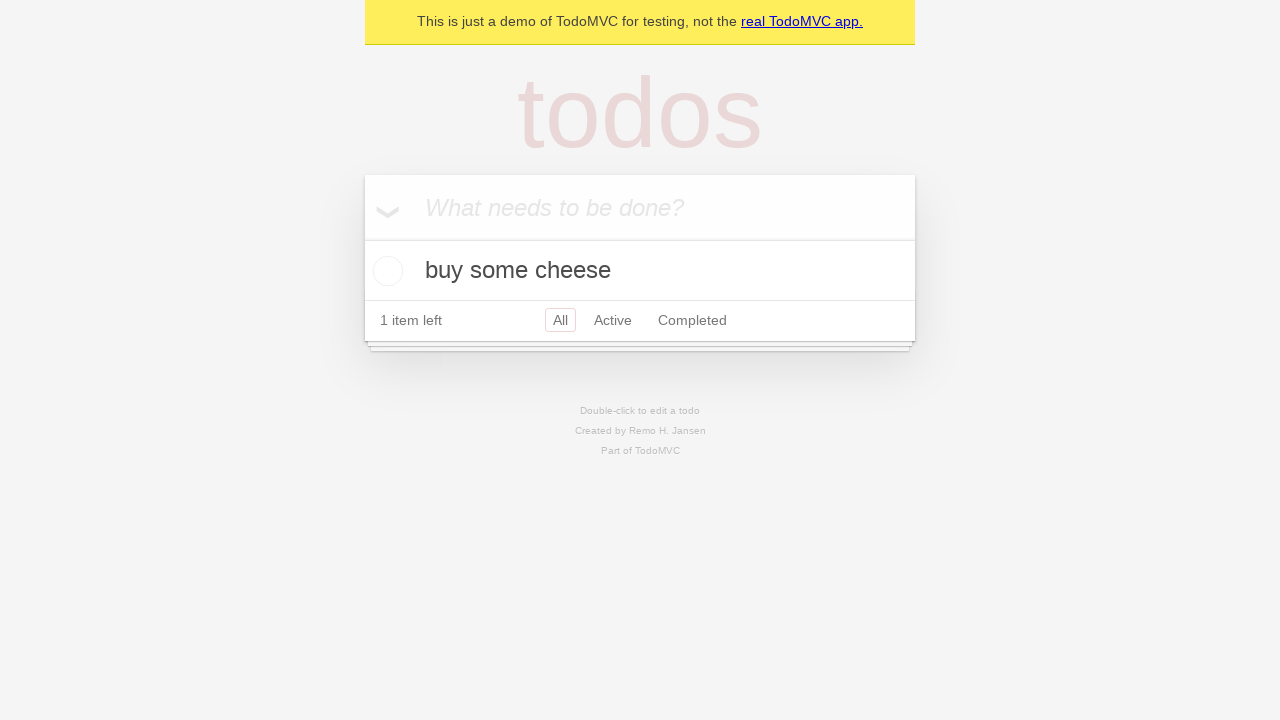

Waited for todo counter to appear
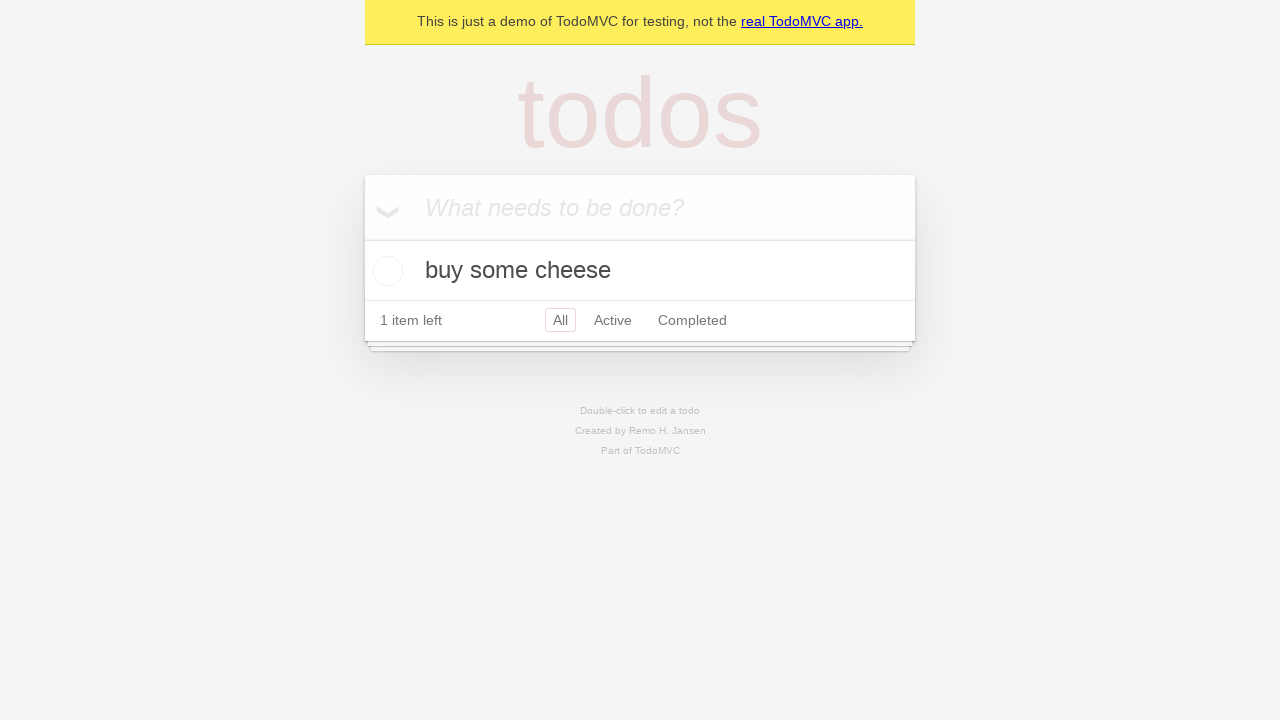

Filled input field with 'feed the cat' on internal:attr=[placeholder="What needs to be done?"i]
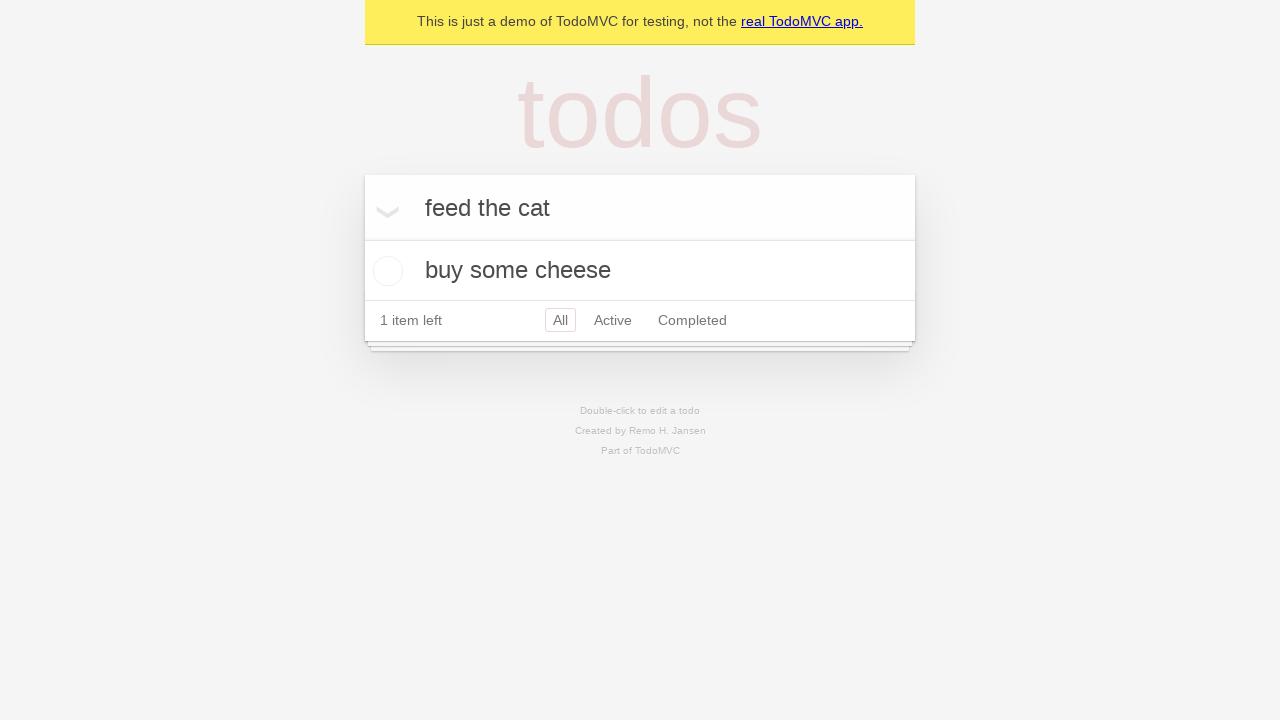

Pressed Enter to create second todo item on internal:attr=[placeholder="What needs to be done?"i]
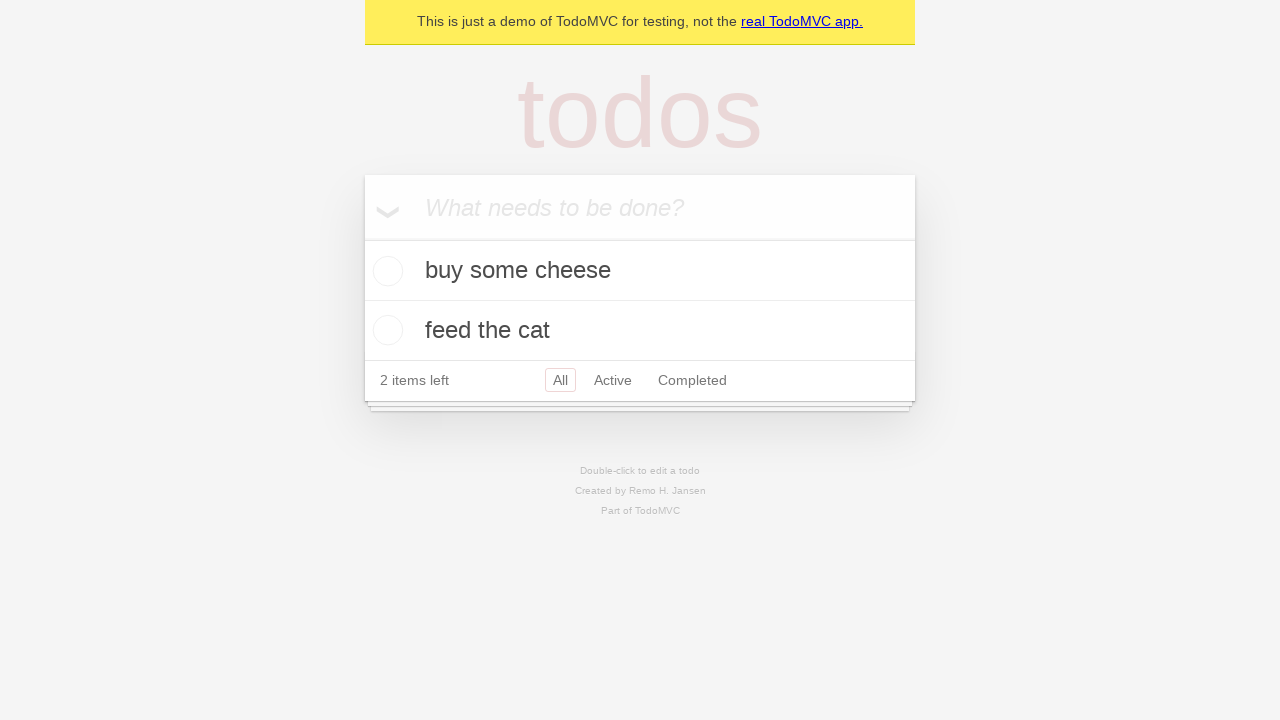

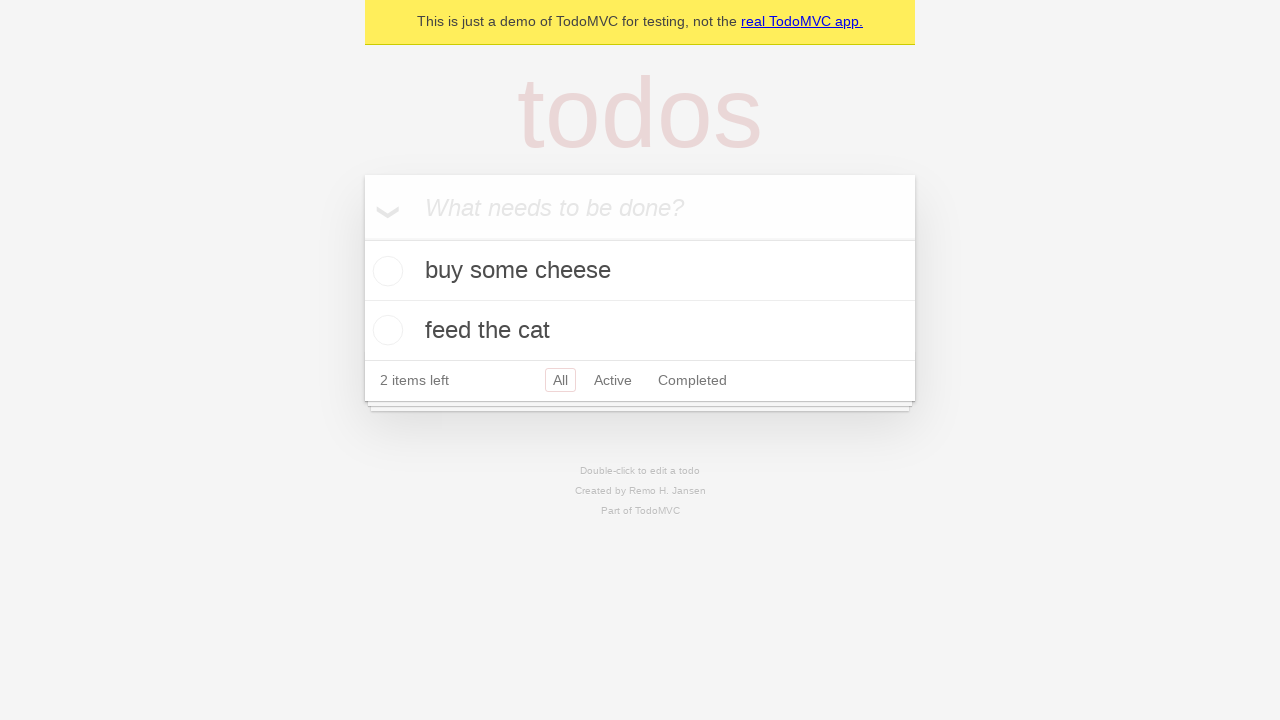